Tests interaction with iframes by navigating to a frames demo page and filling an input field inside a nested frame

Starting URL: https://ui.vision/demo/webtest/frames/

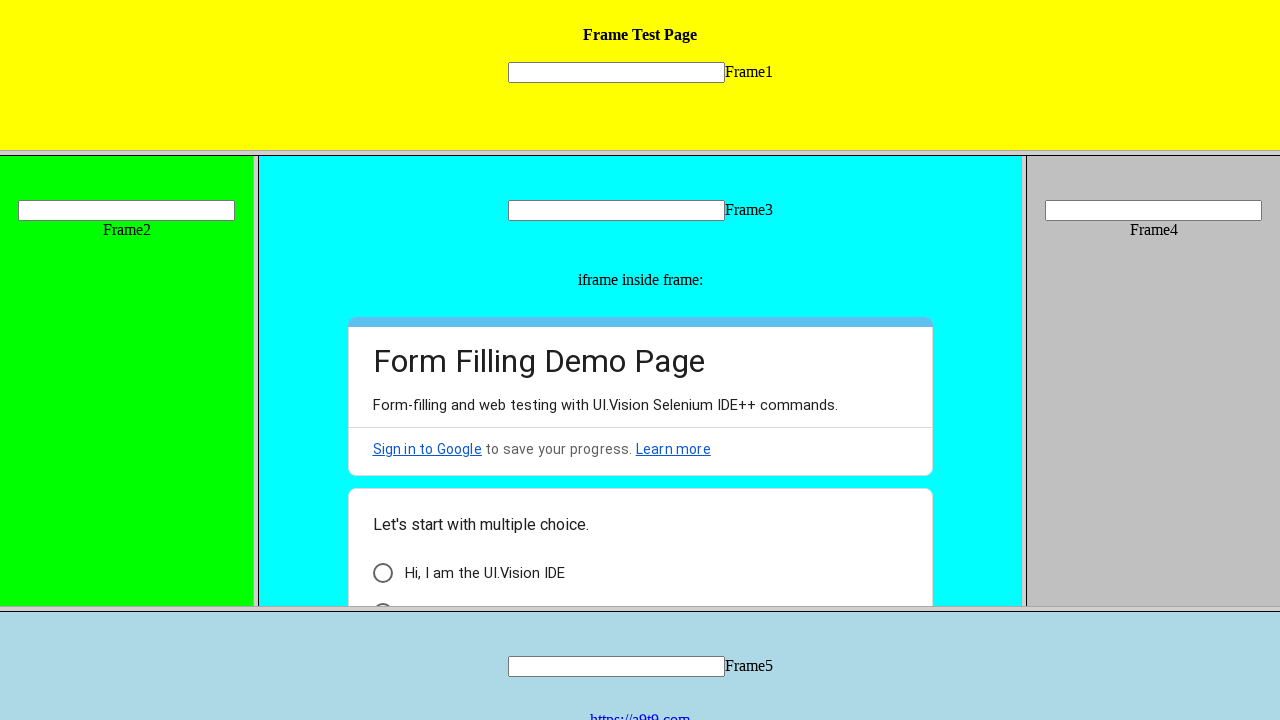

Navigated to frames demo page
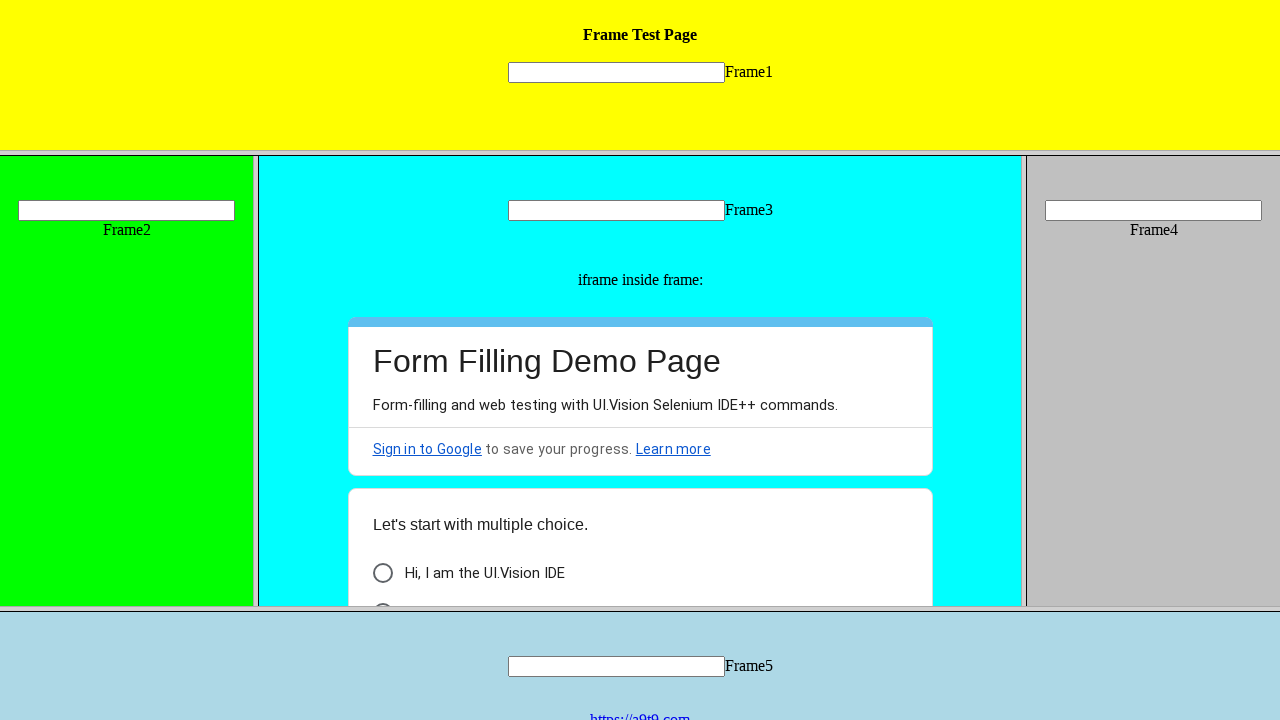

Located nested frame by URL
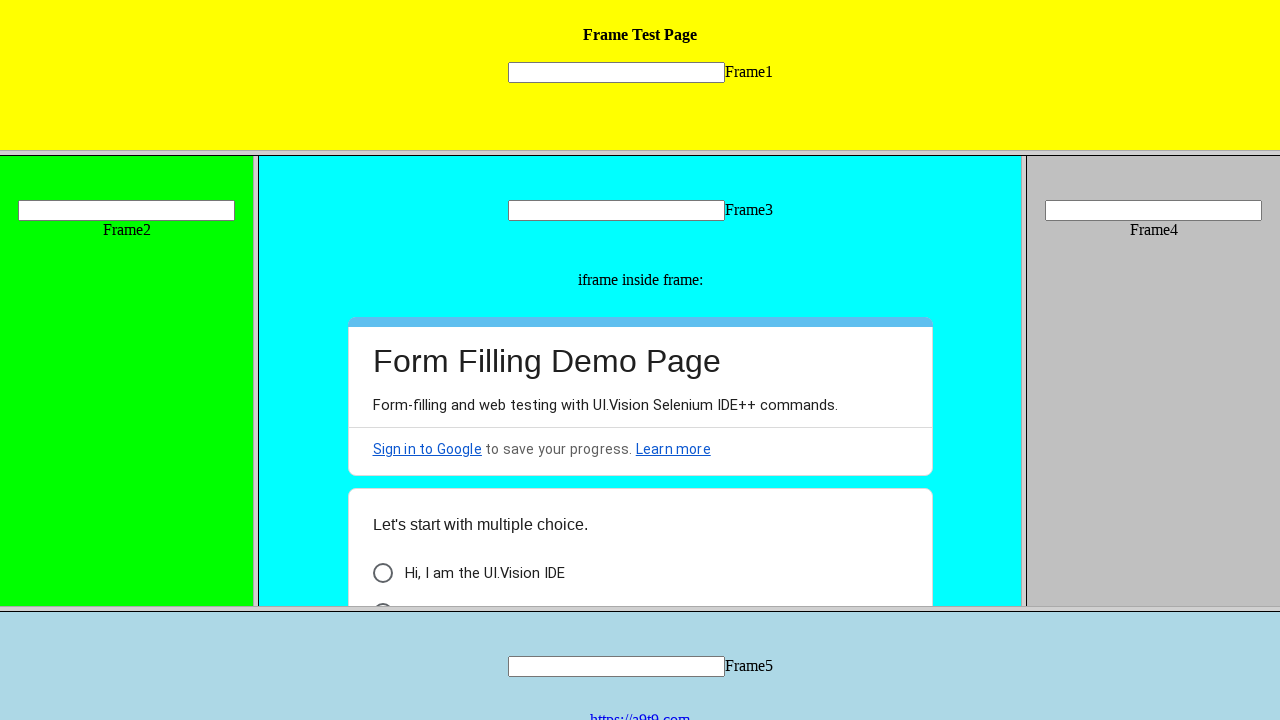

Filled input field inside nested frame with 'TestUser2024' on xpath=//input[@name='mytext1']
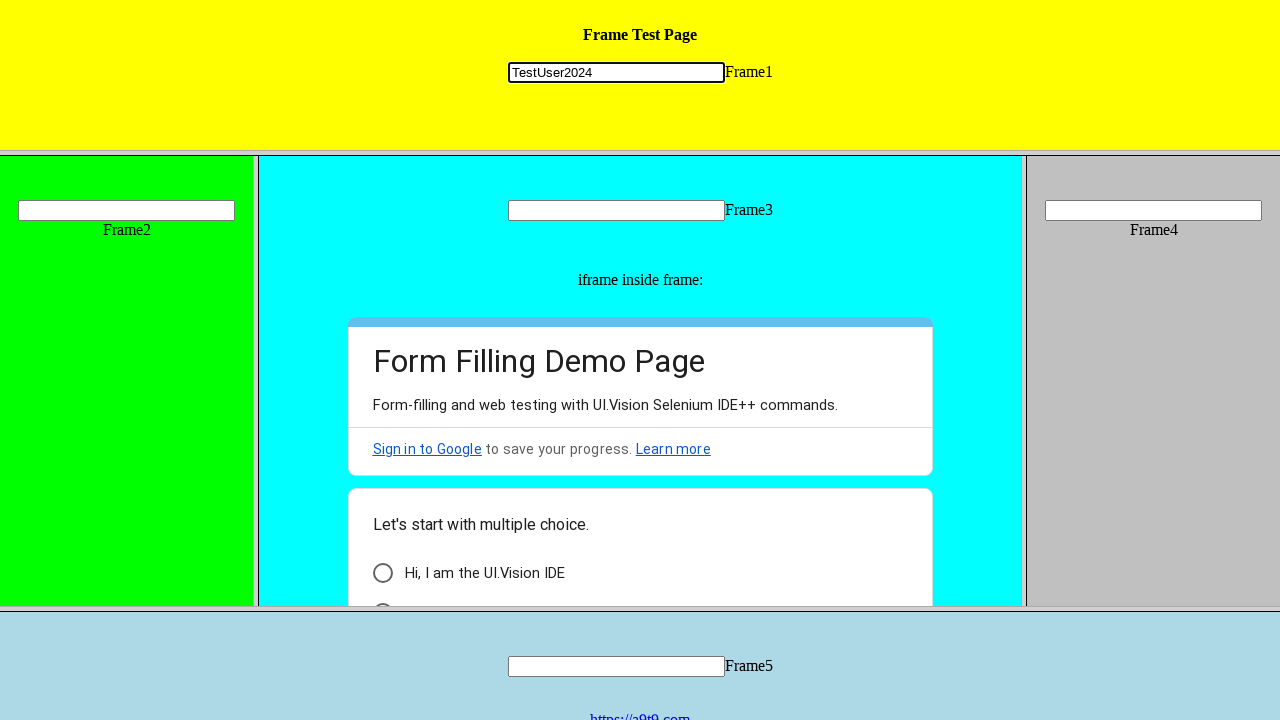

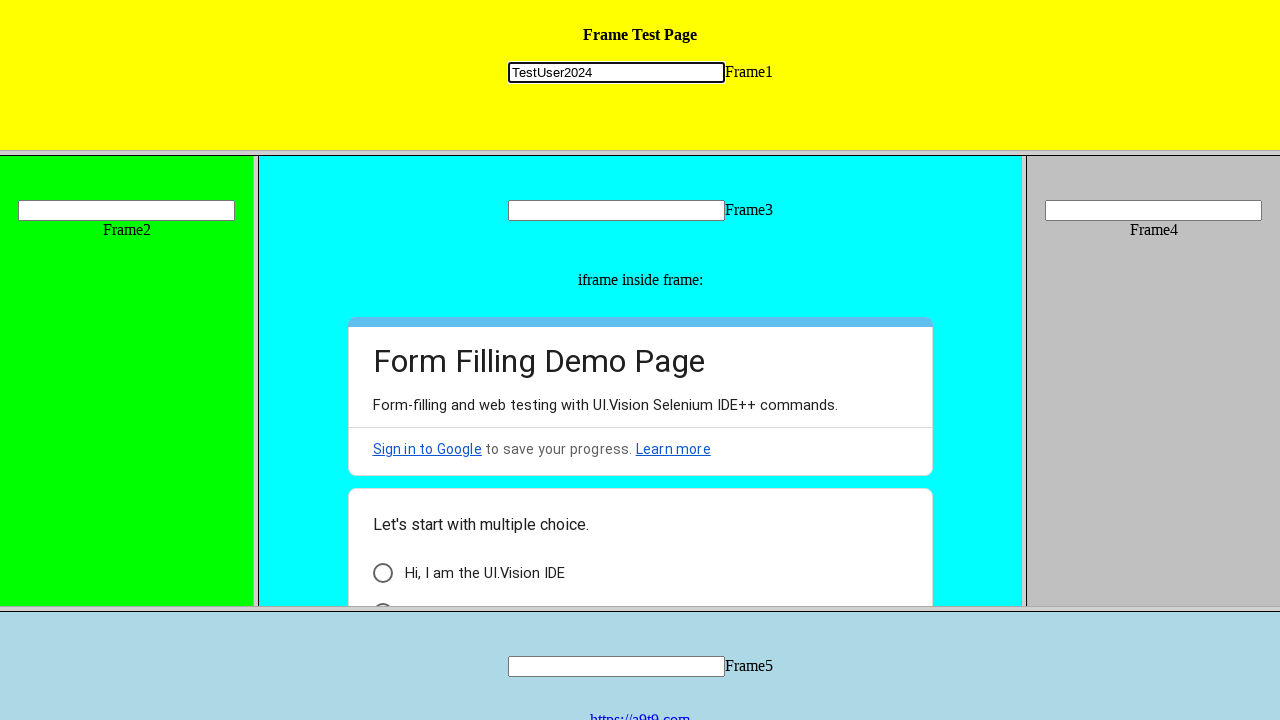